Tests JavaScript alert handling by entering text, triggering an alert, accepting it, then triggering a confirm dialog and dismissing it.

Starting URL: https://rahulshettyacademy.com/AutomationPractice/

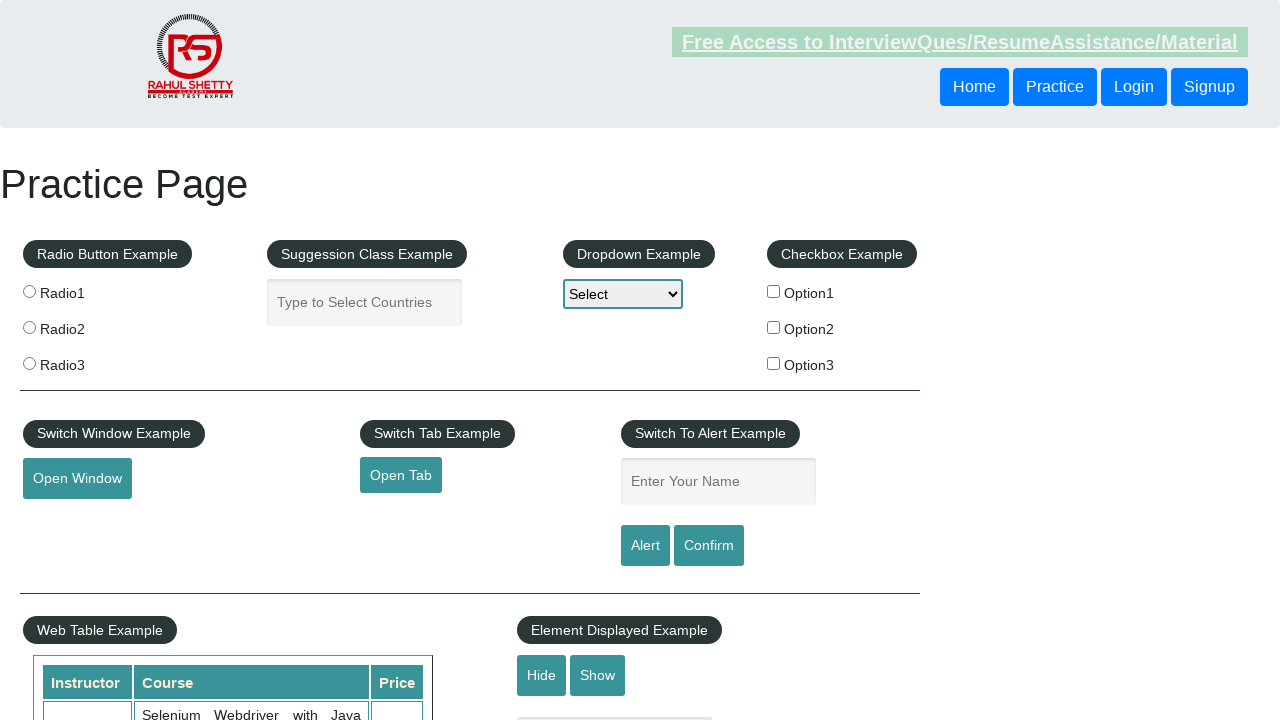

Navigated to Alert handling test page
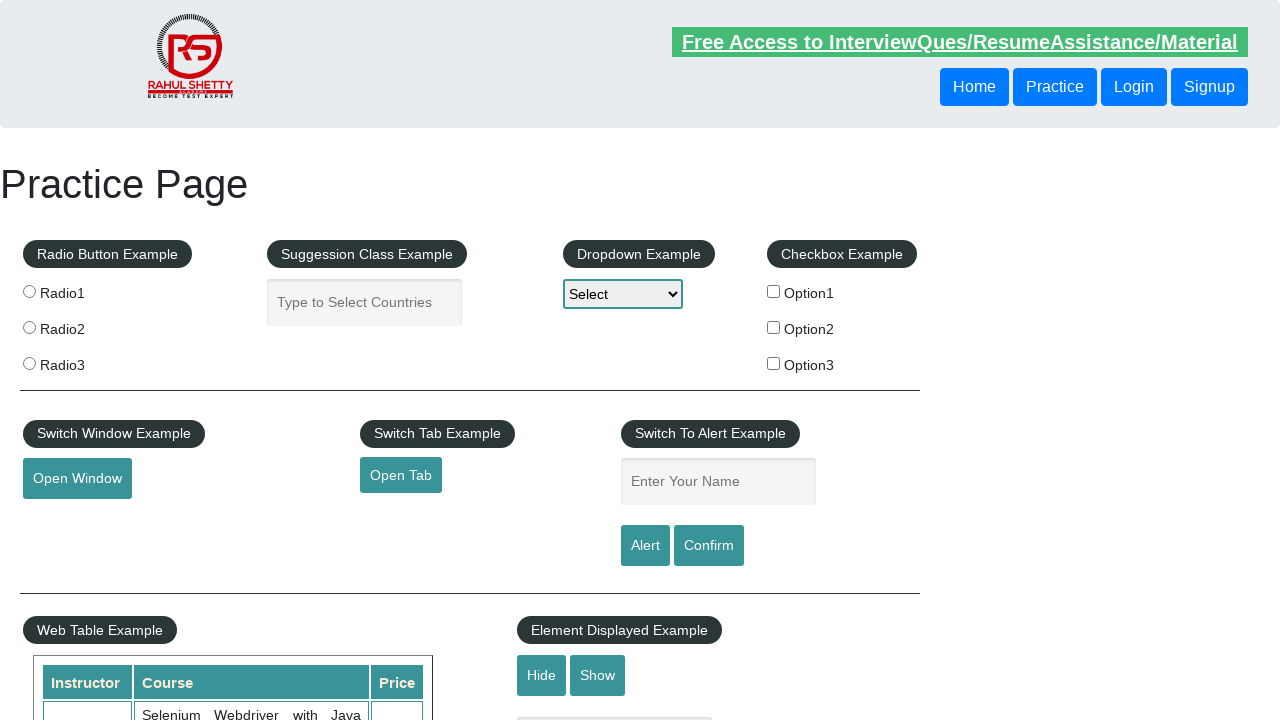

Filled name input field with 'testuser_james' on input[name='enter-name']
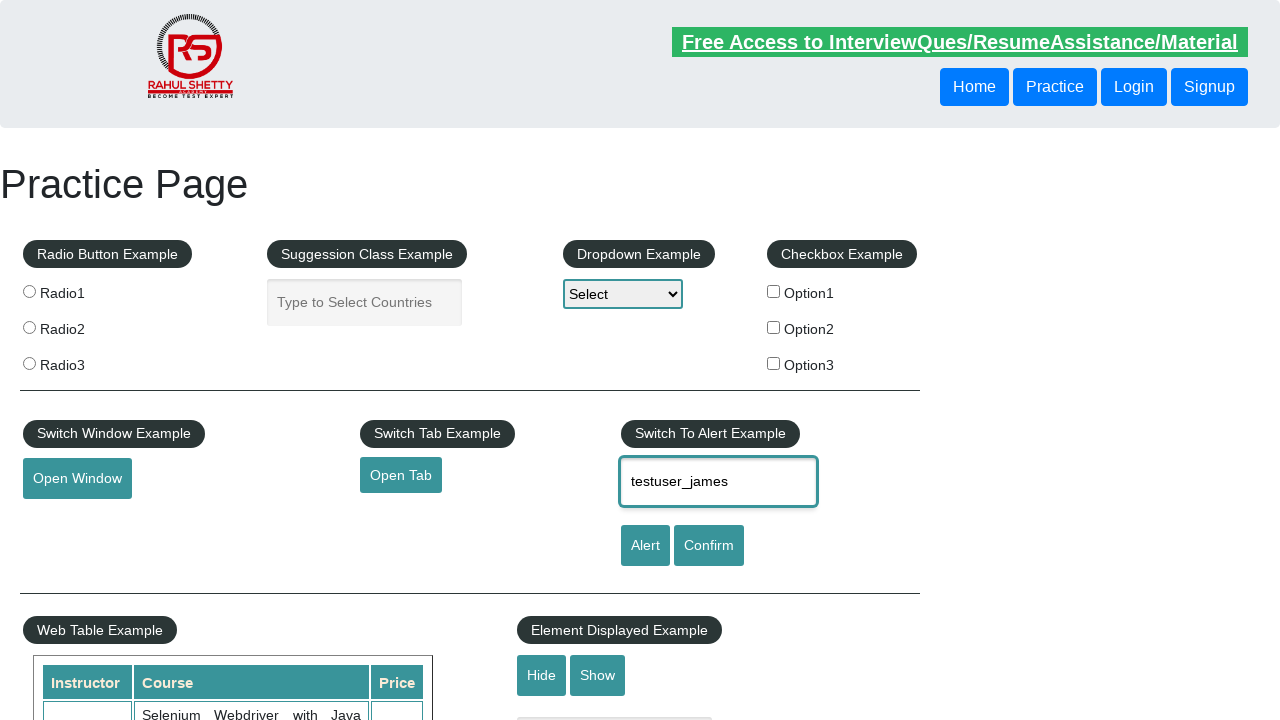

Clicked alert button to trigger JavaScript alert at (645, 546) on #alertbtn
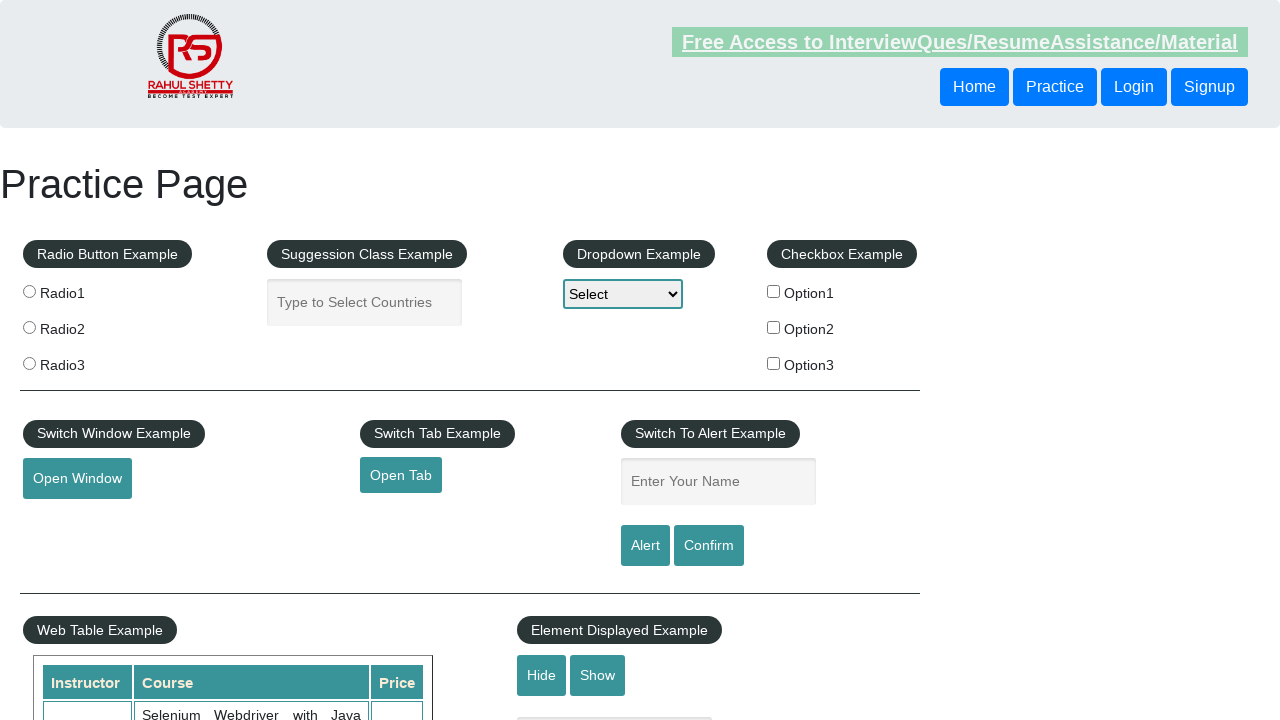

Set up dialog handler to accept alerts
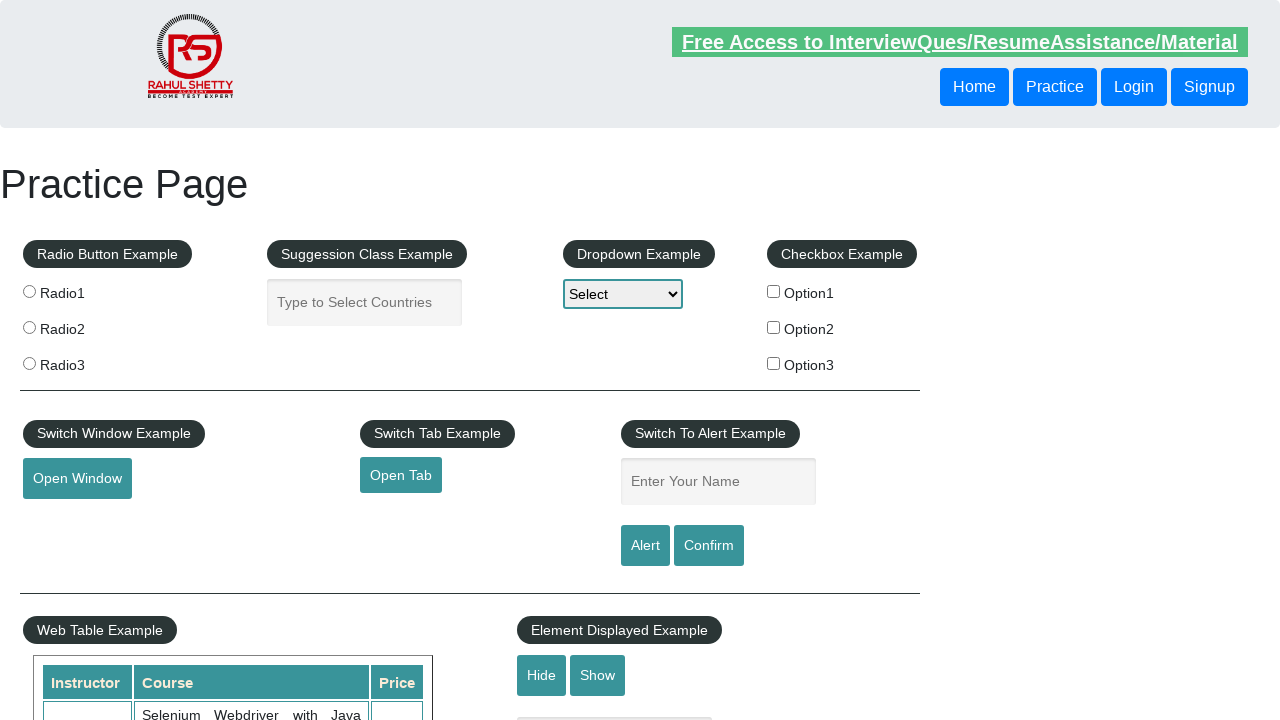

Waited for alert to be processed
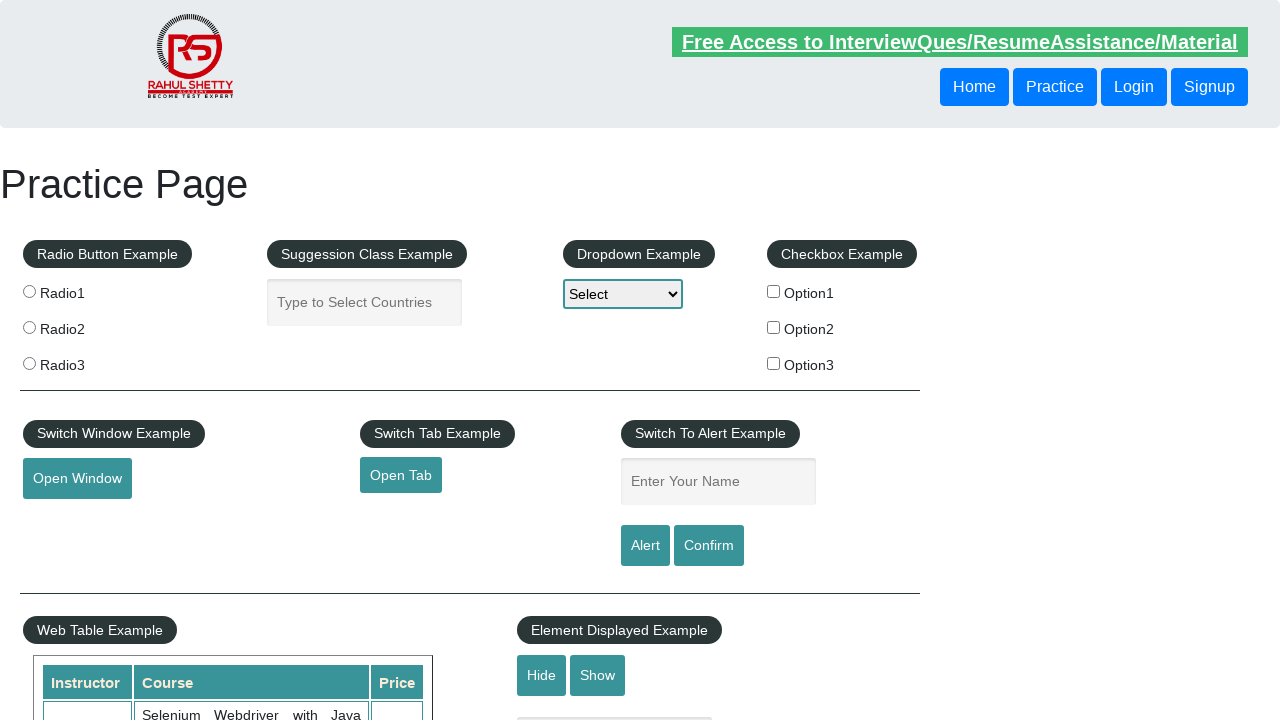

Clicked confirm button to trigger confirm dialog at (709, 546) on #confirmbtn
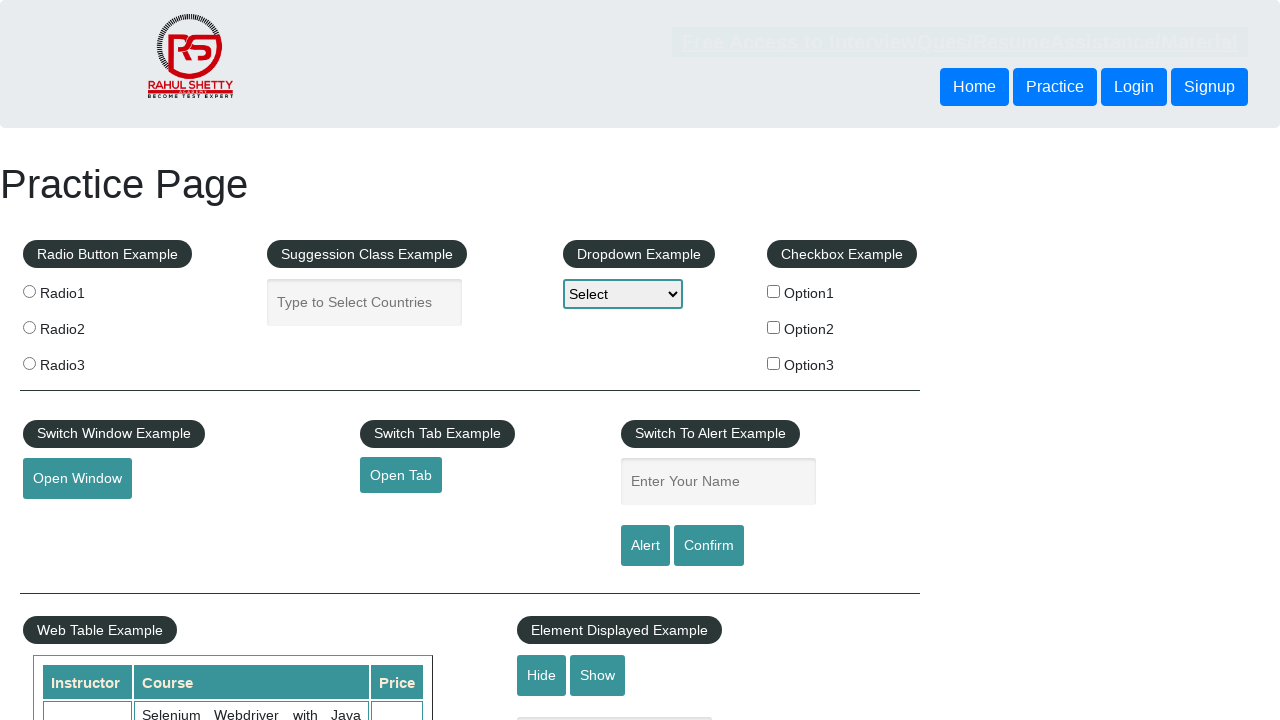

Waited for confirm dialog to be dismissed
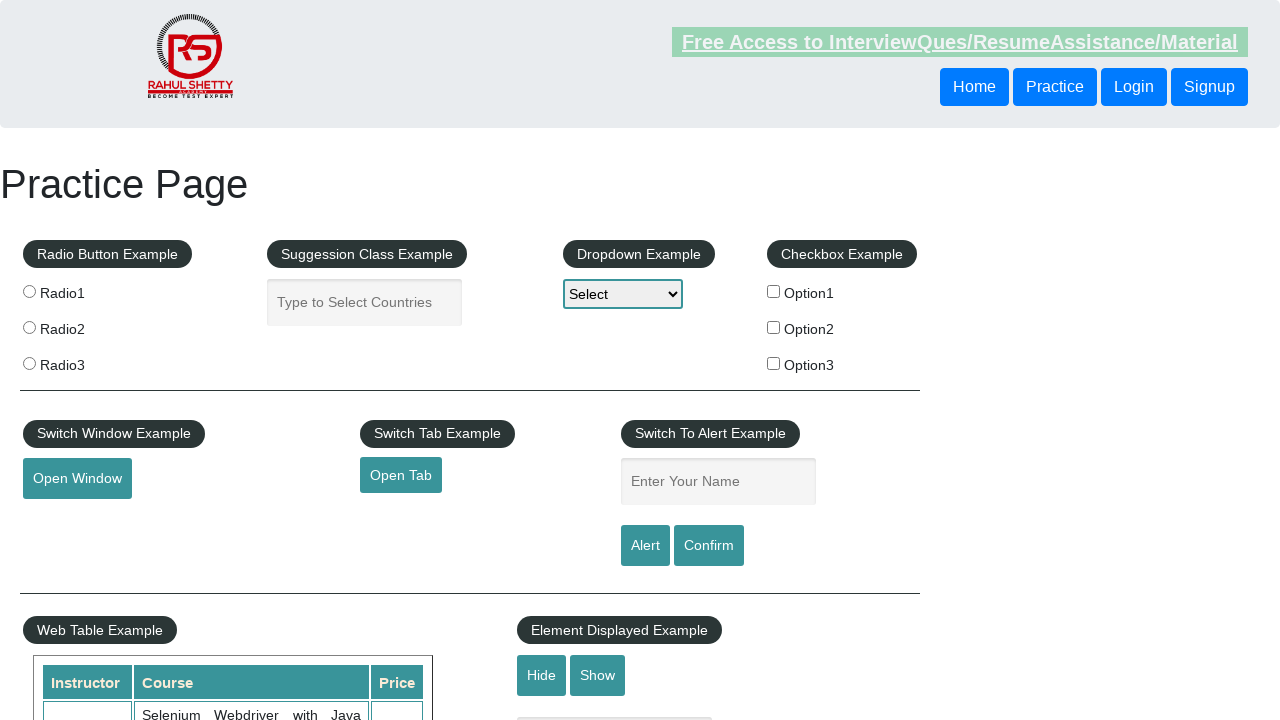

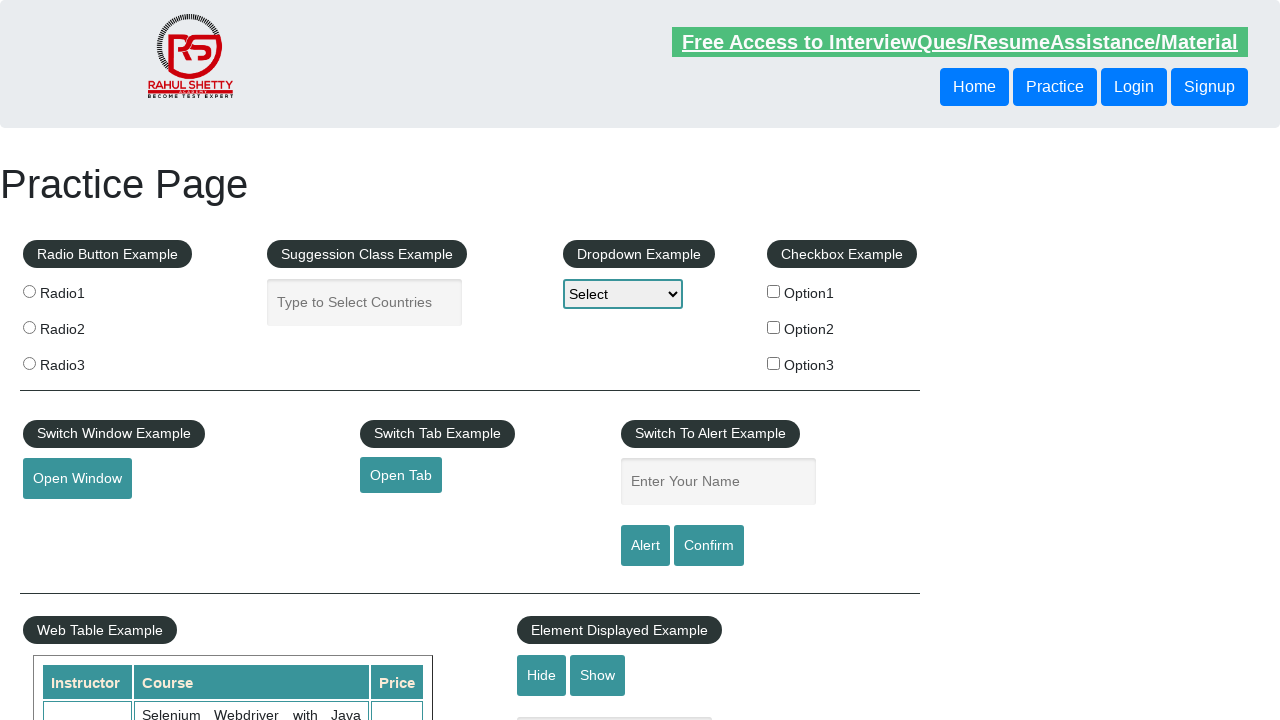